Tests an e-commerce cart flow by adding products to cart, searching for specific items, and applying a promo code at checkout

Starting URL: https://rahulshettyacademy.com/seleniumPractise/#/

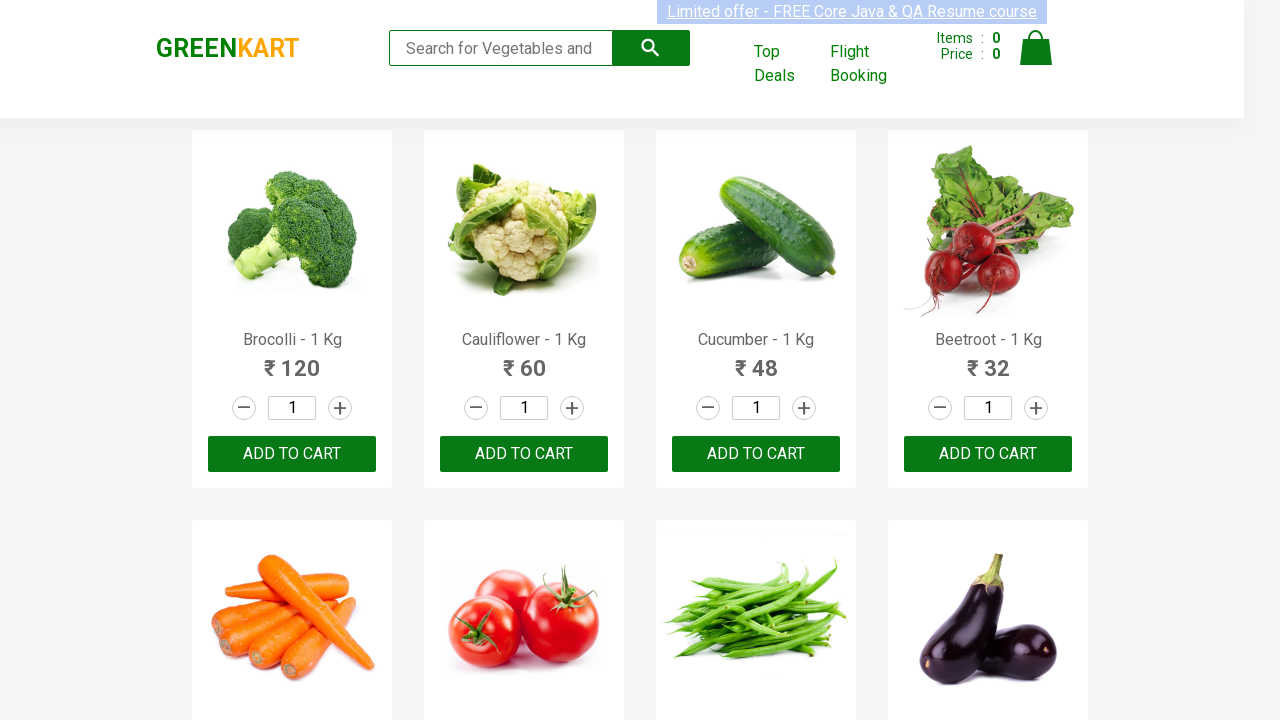

Clicked add to cart button for first product at (292, 454) on xpath=//div[@class='products']/div[1]/div[3]/button[1]
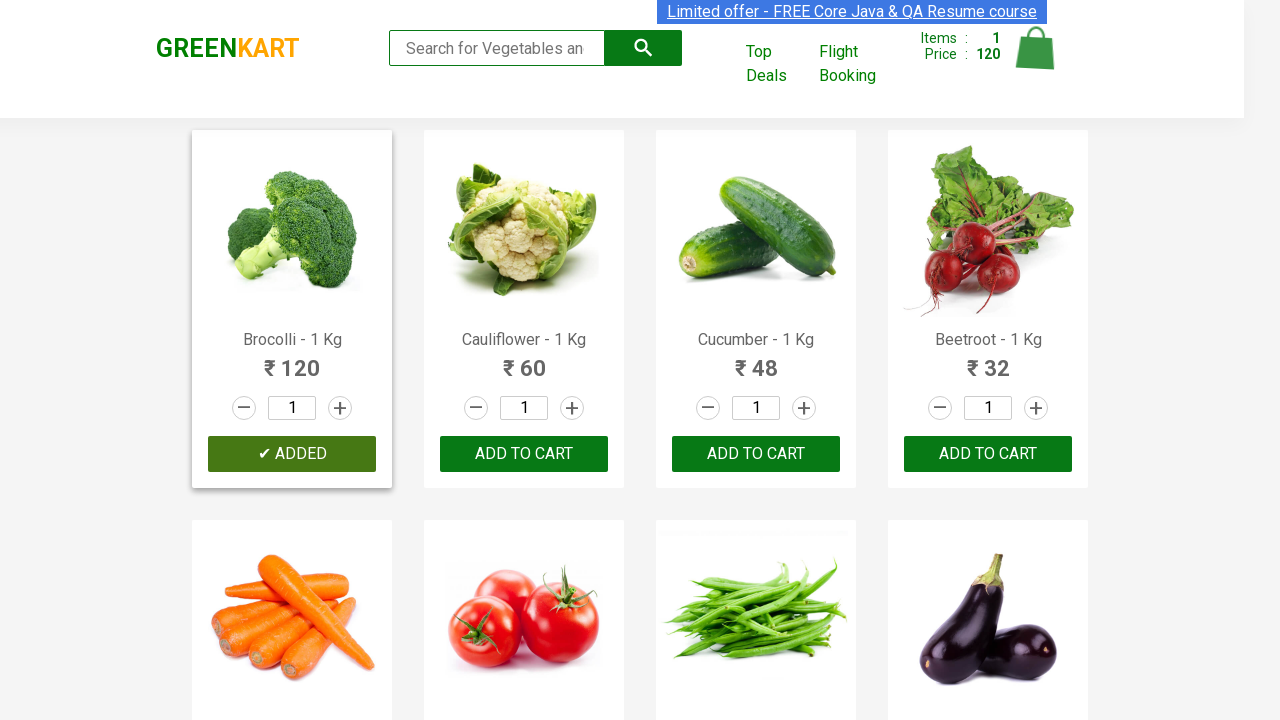

Filled search field with 'ber' to filter products on input.search-keyword
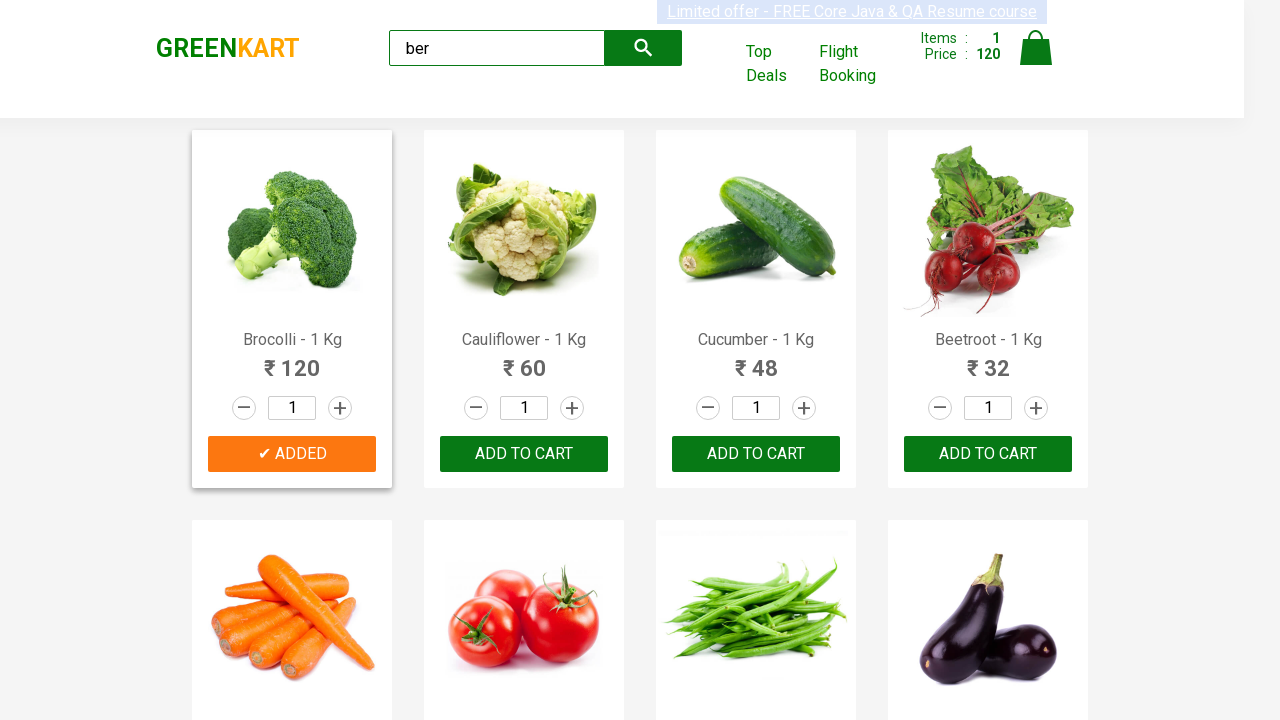

Waited for search results to update
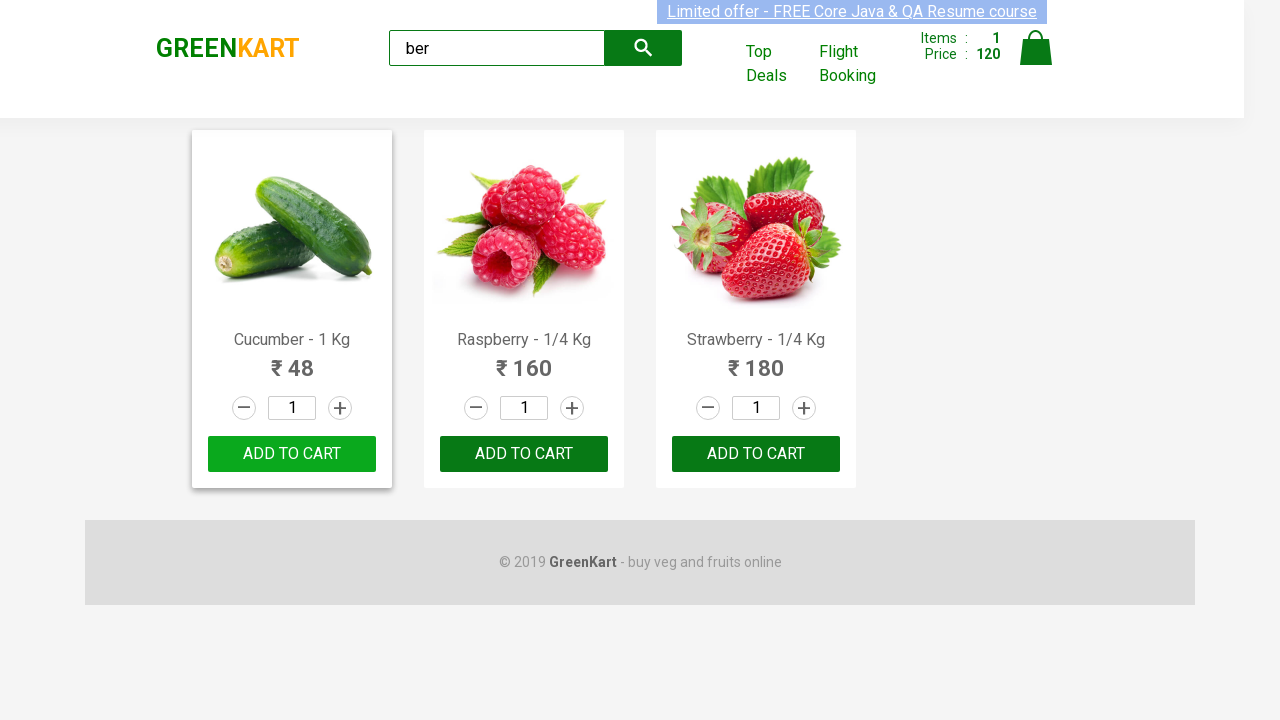

Retrieved all add to cart buttons for filtered products
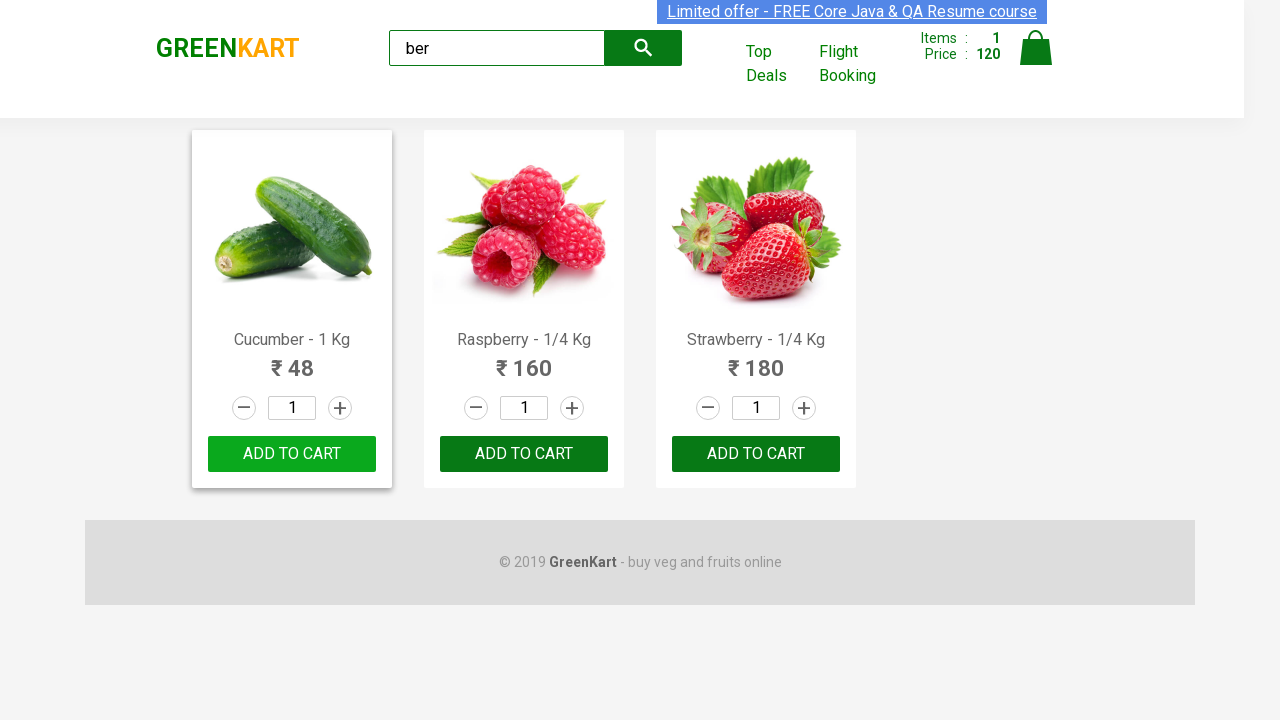

Clicked add to cart button for filtered product at (292, 454) on xpath=//div[@class='products']/div/div[3]/button >> nth=0
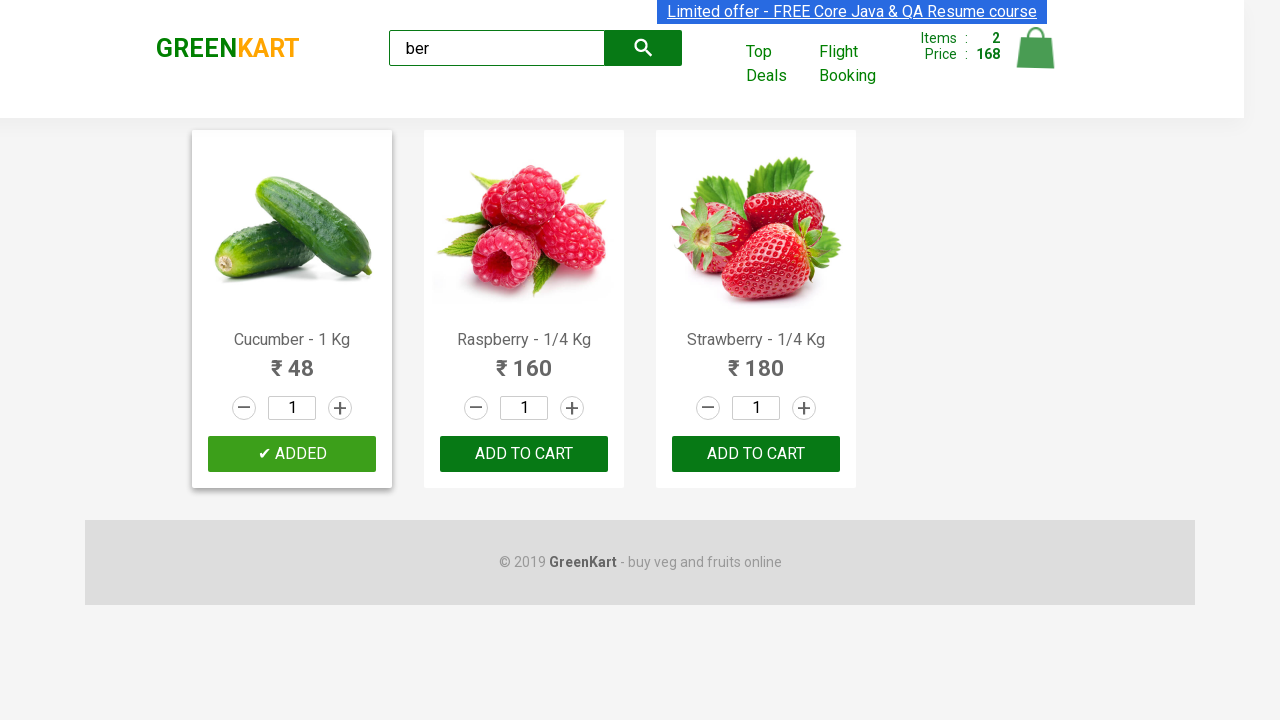

Clicked add to cart button for filtered product at (524, 454) on xpath=//div[@class='products']/div/div[3]/button >> nth=1
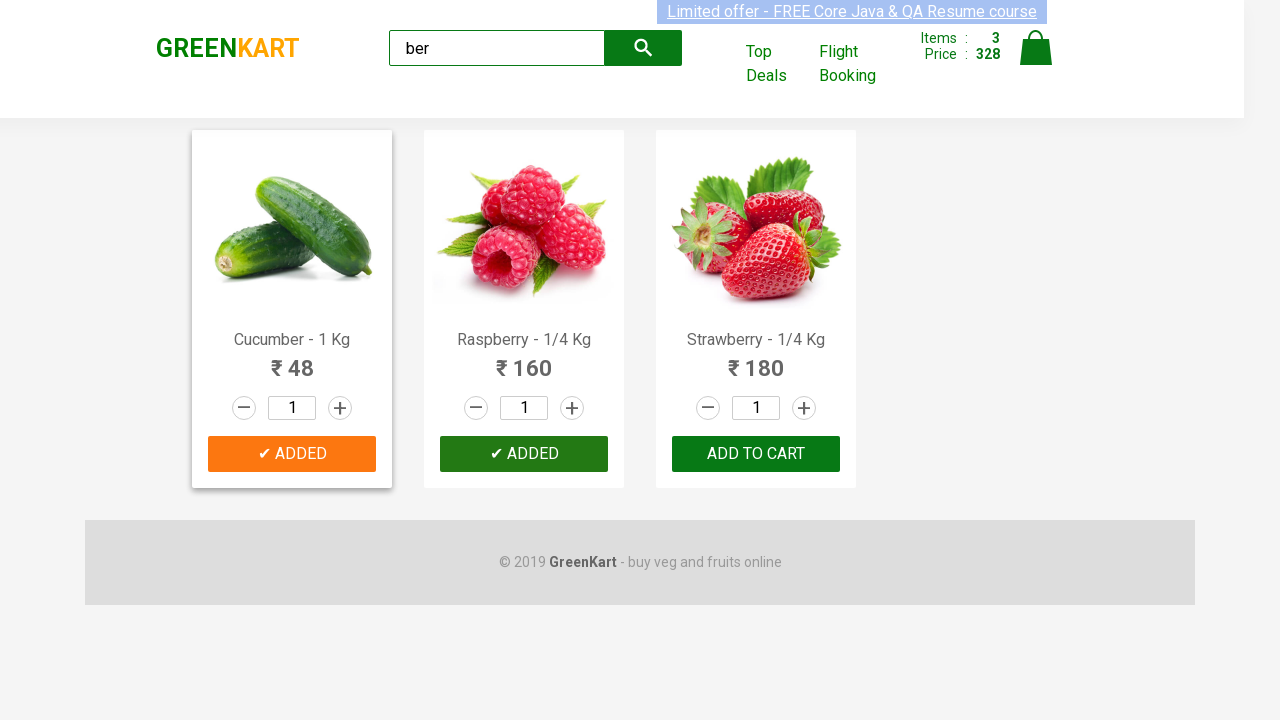

Clicked add to cart button for filtered product at (756, 454) on xpath=//div[@class='products']/div/div[3]/button >> nth=2
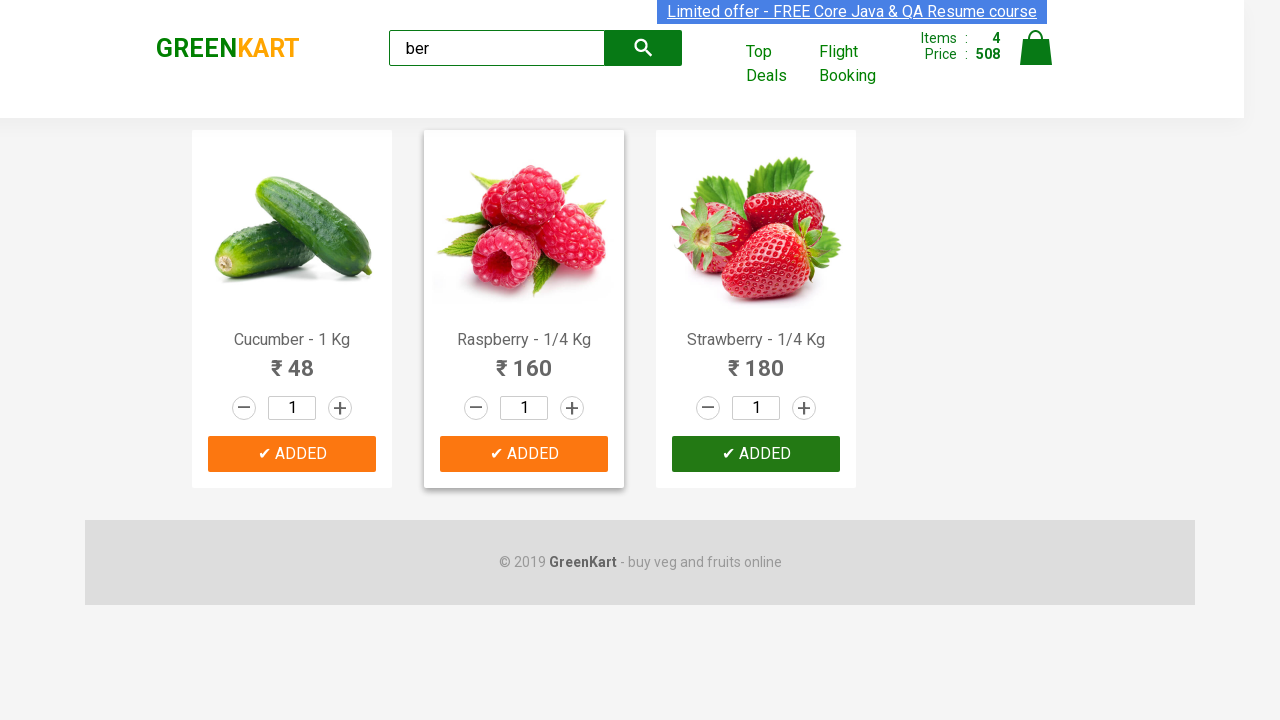

Clicked on cart icon to view cart at (1036, 48) on img[alt='Cart']
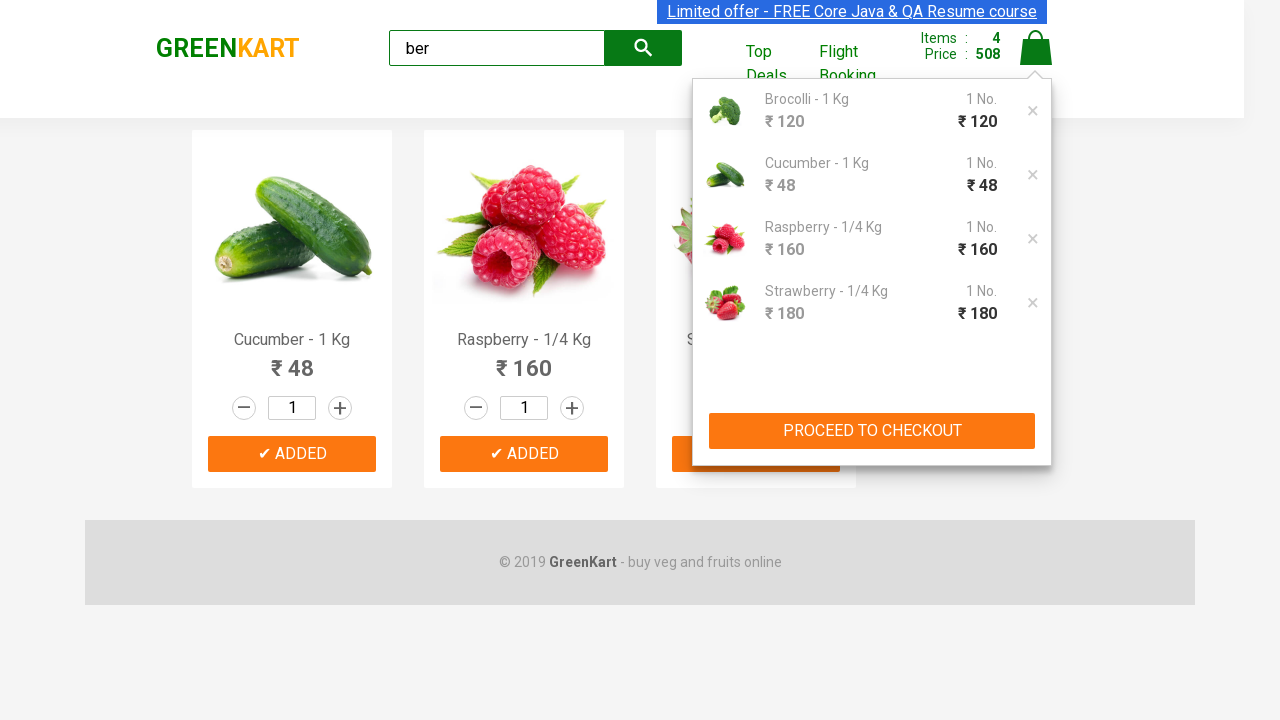

Clicked PROCEED TO CHECKOUT button at (872, 431) on xpath=//button[text()='PROCEED TO CHECKOUT']
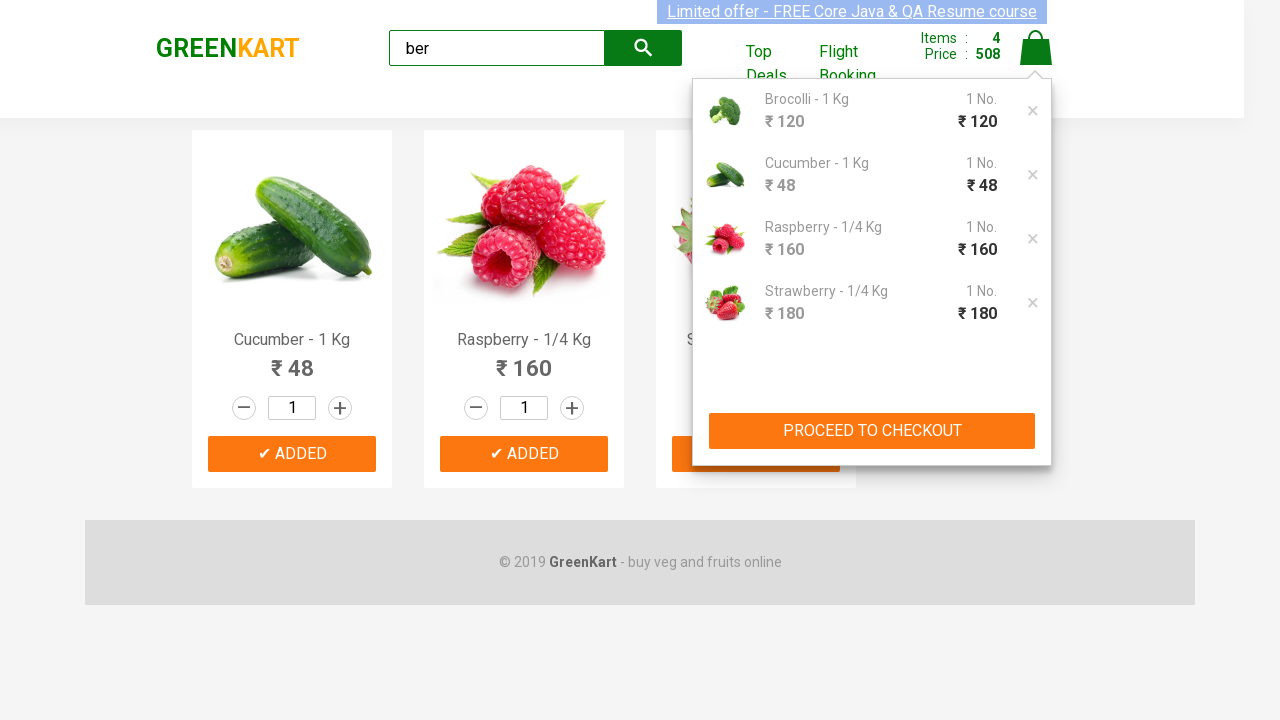

Promo code input field loaded
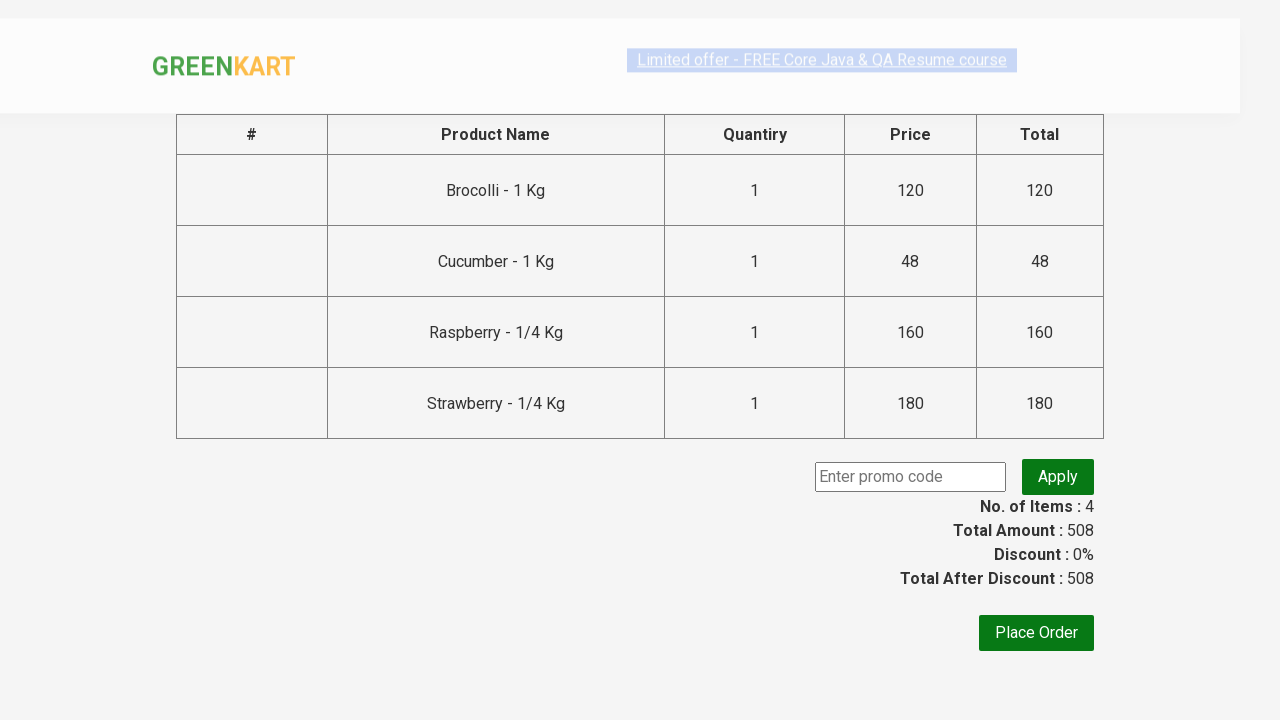

Filled promo code field with 'rahulshettyacademy' on .promoCode
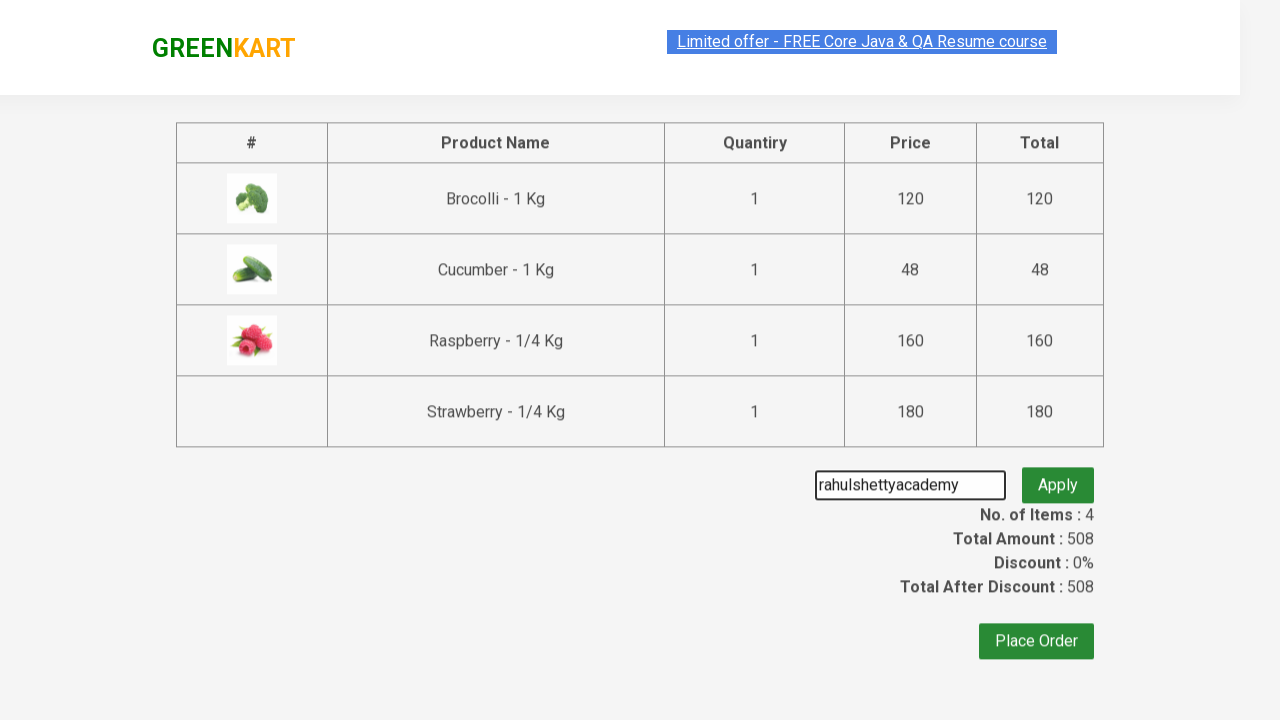

Clicked button to apply promo code at (1058, 477) on .promoBtn
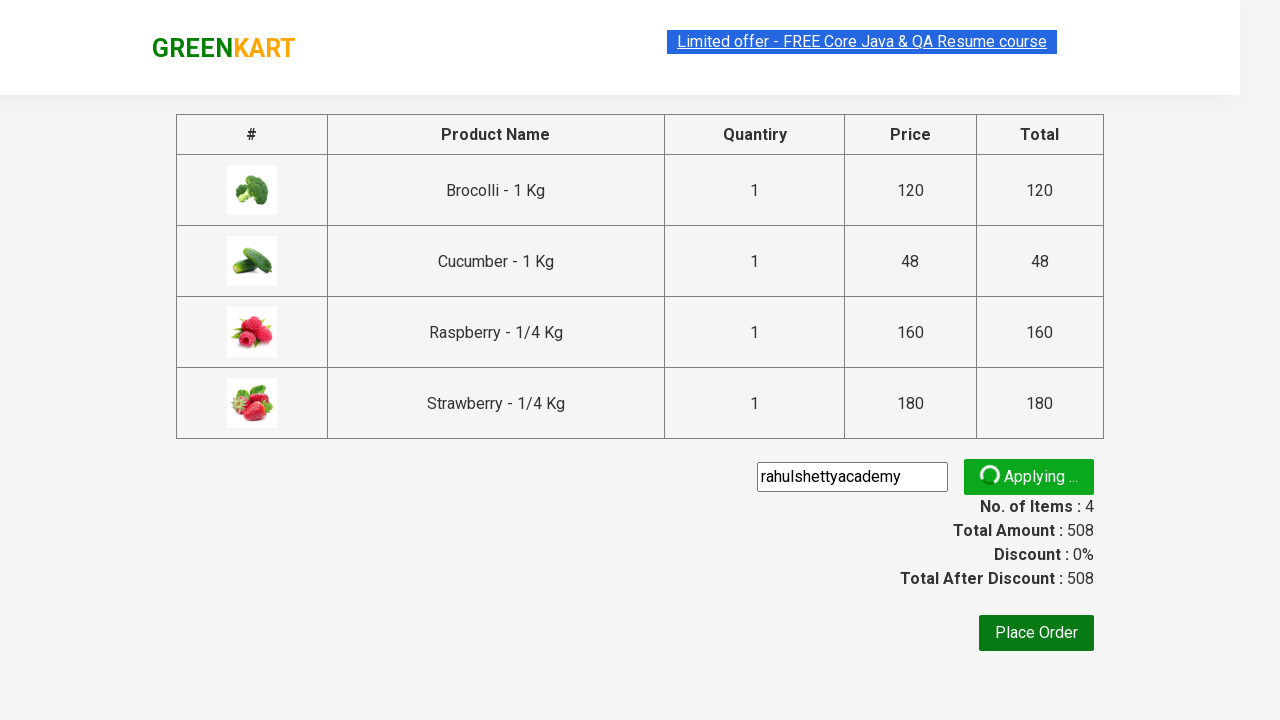

Promo code confirmation message displayed
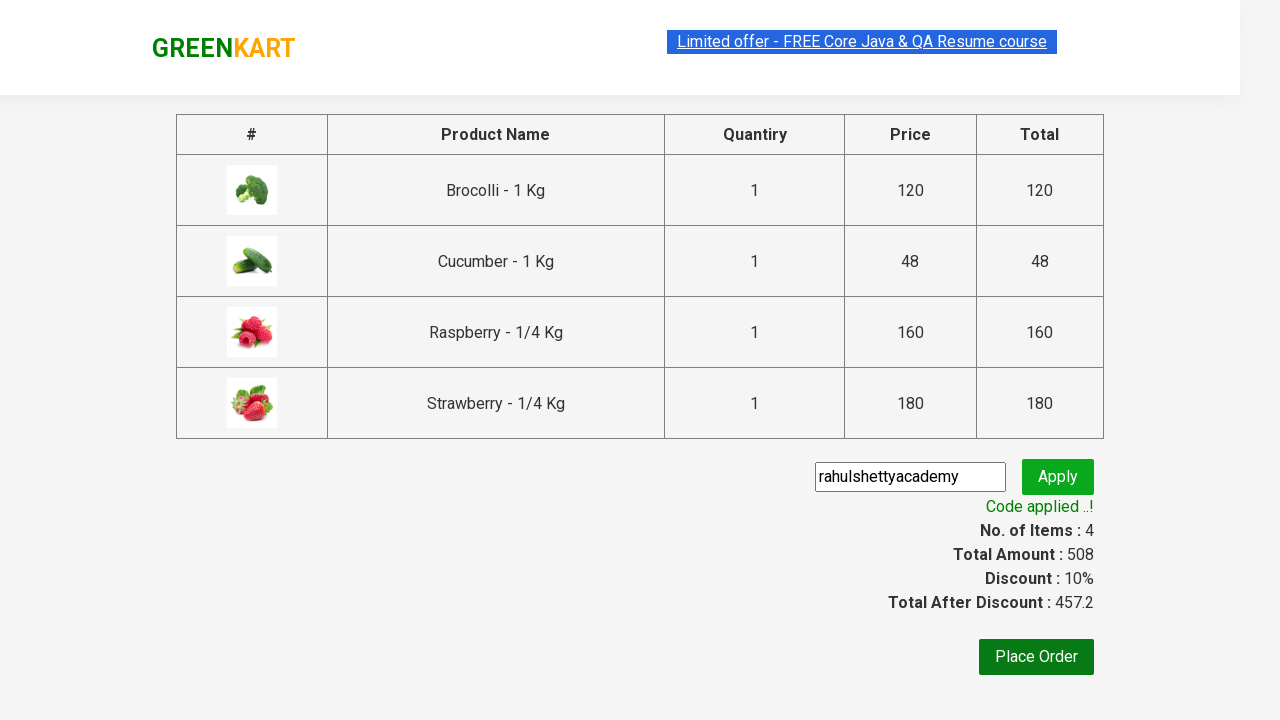

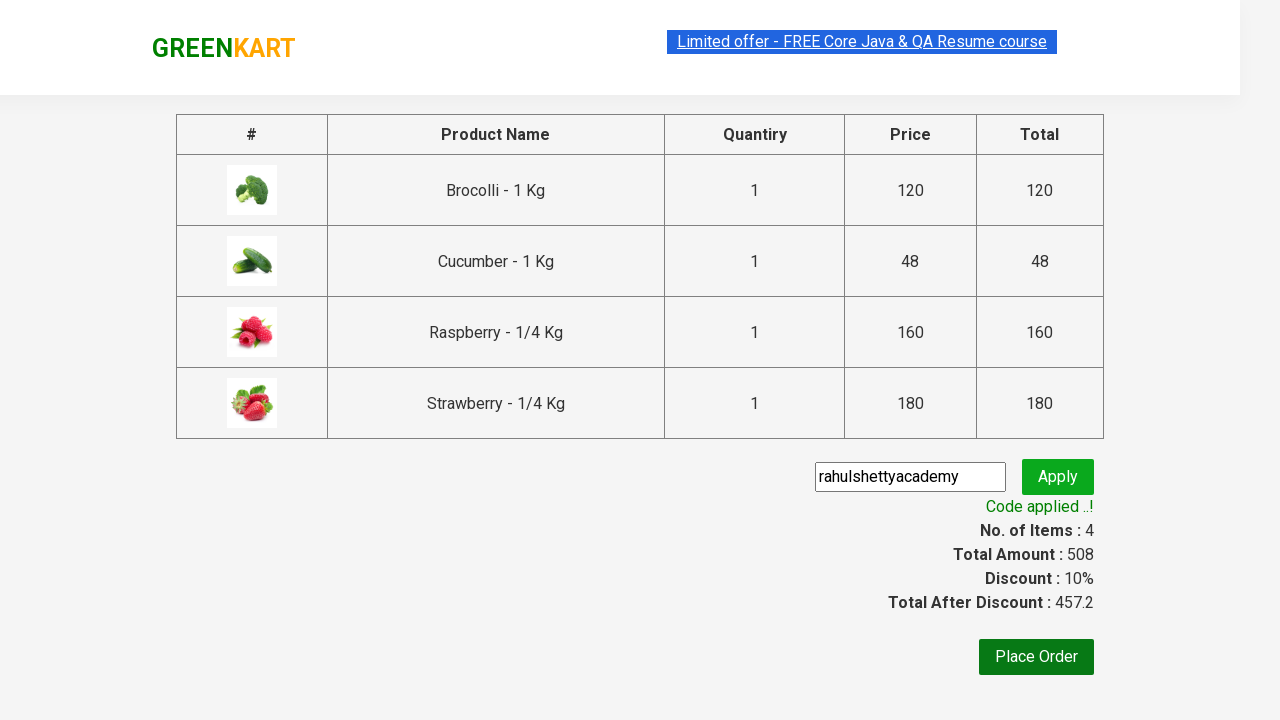